Tests opting out of A/B tests by adding an opt-out cookie after visiting the page, then refreshing to verify the page shows "No A/B Test" heading.

Starting URL: http://the-internet.herokuapp.com/abtest

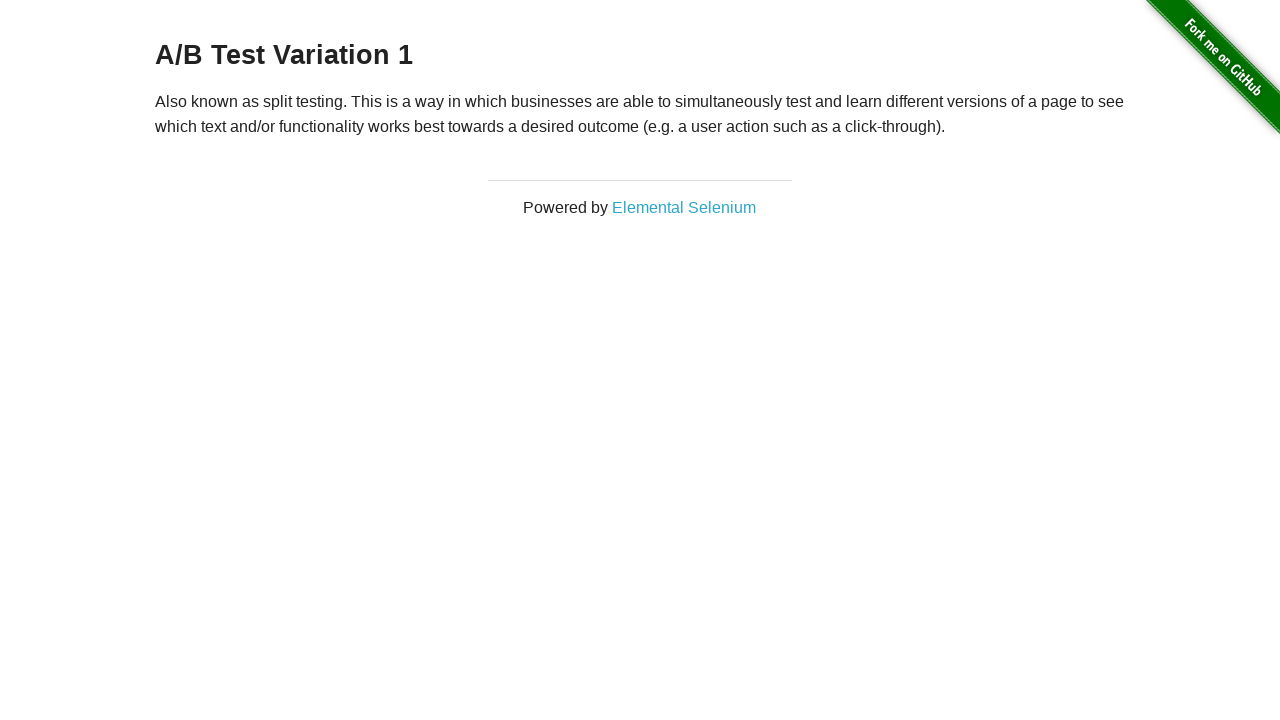

Waited for h3 heading to load on initial page visit
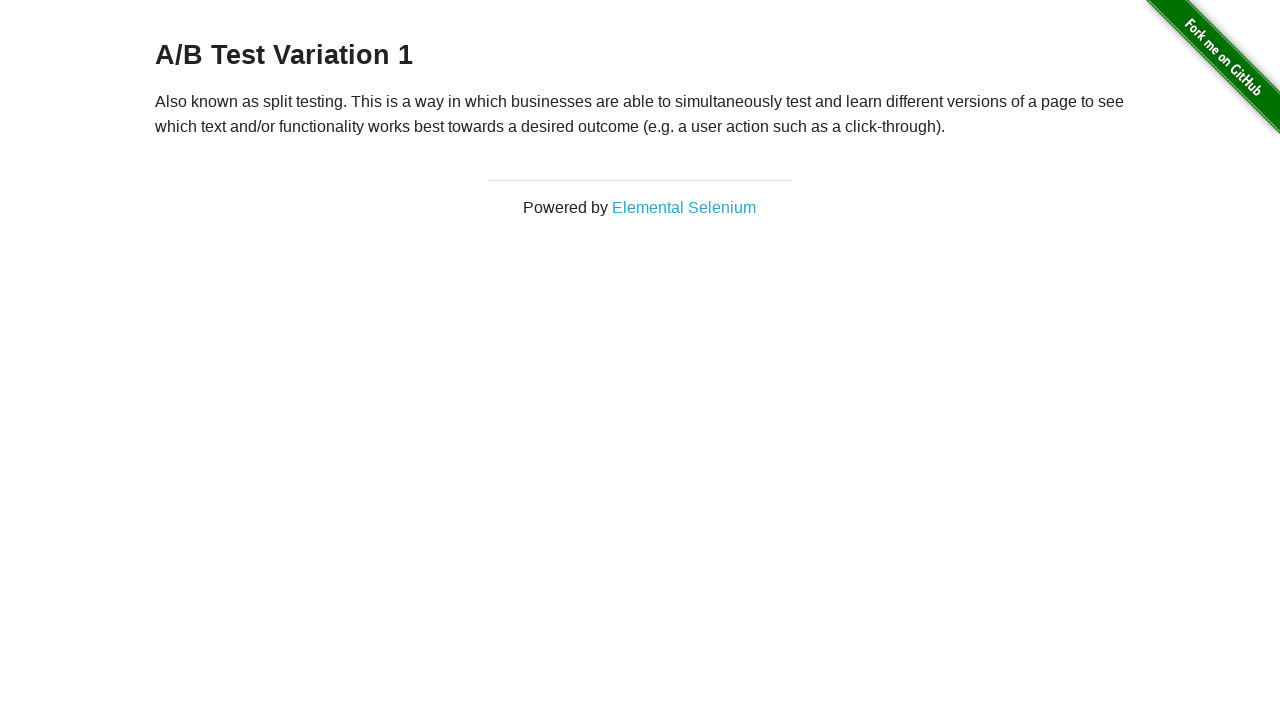

Added optimizelyOptOut cookie to browser context
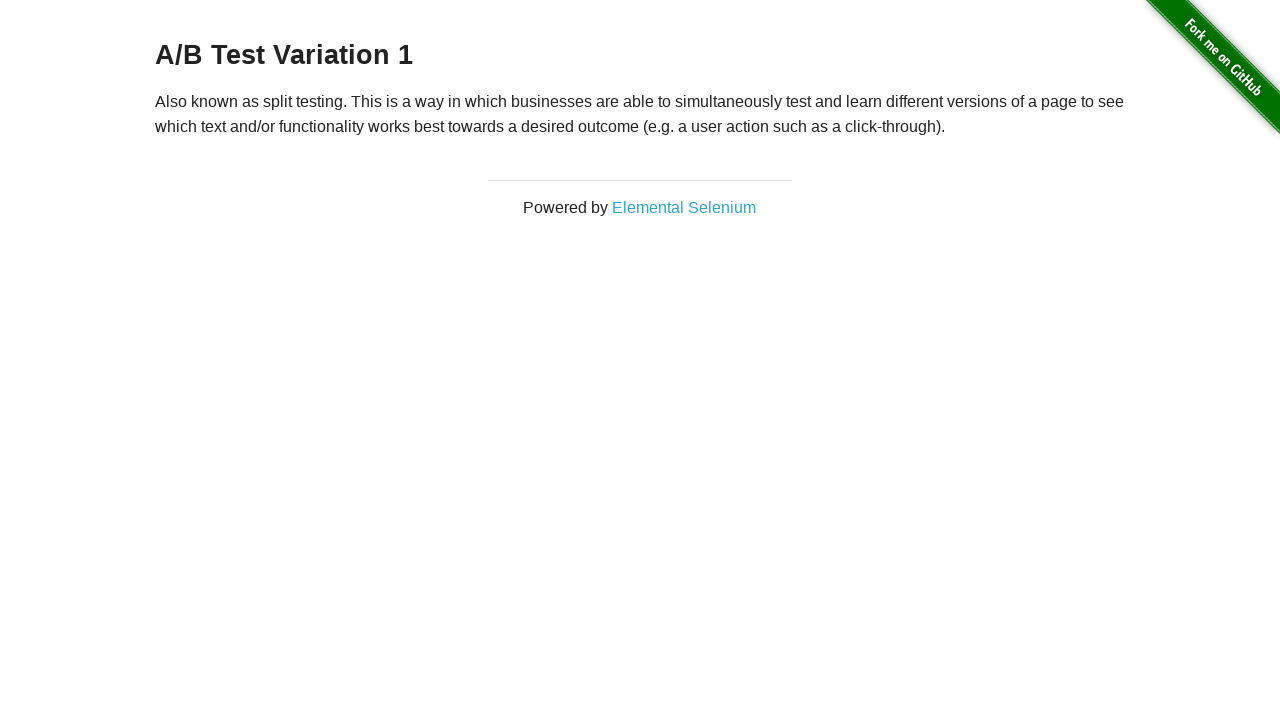

Reloaded page after adding opt-out cookie
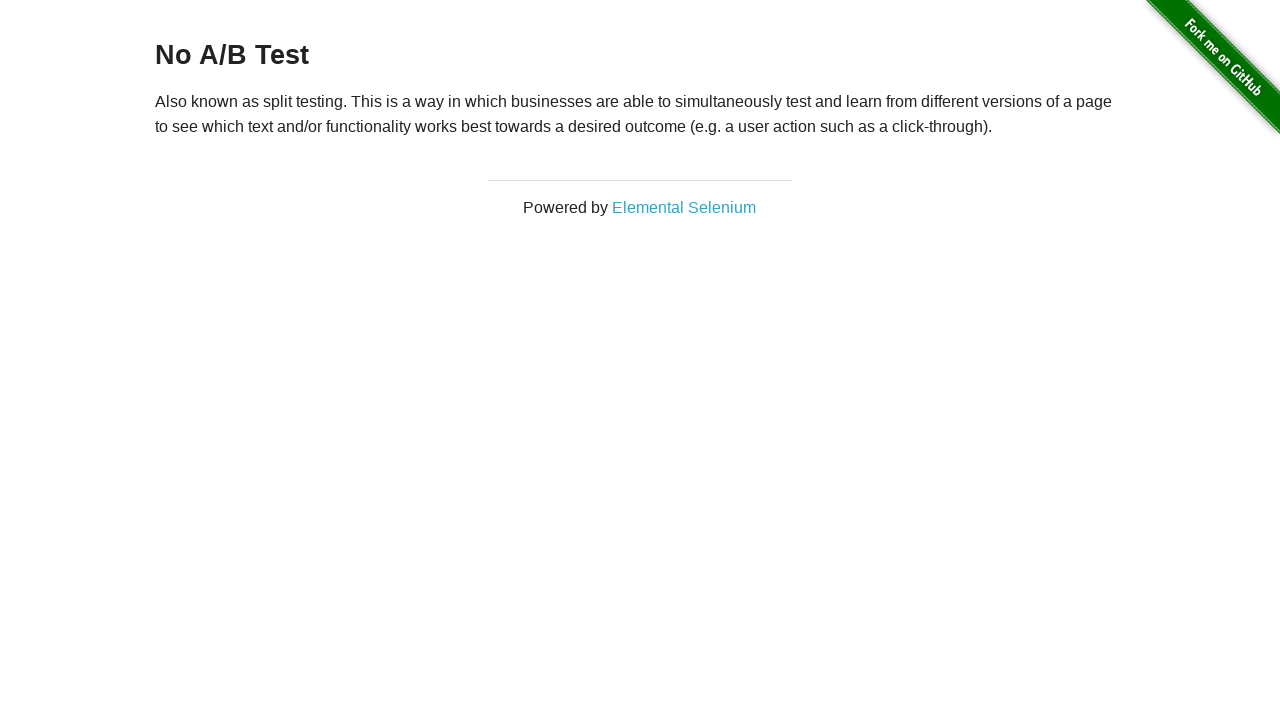

Verified h3 heading is present after page refresh, confirming opt-out worked
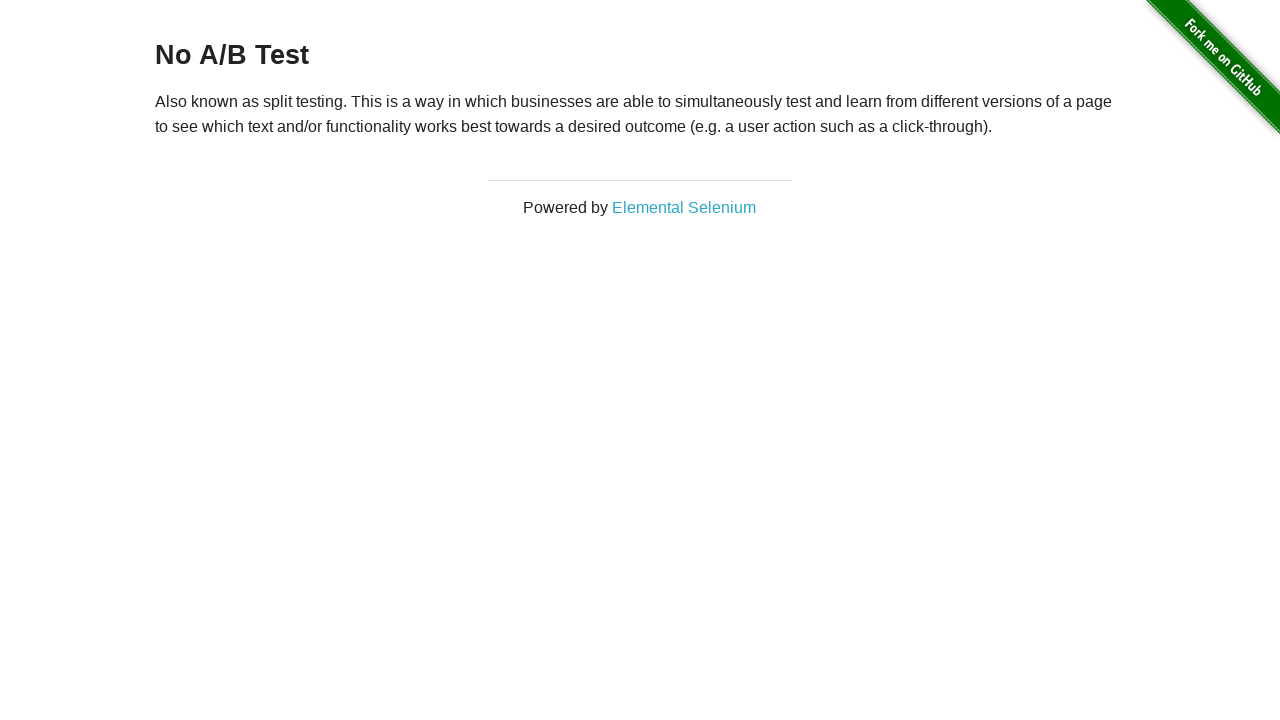

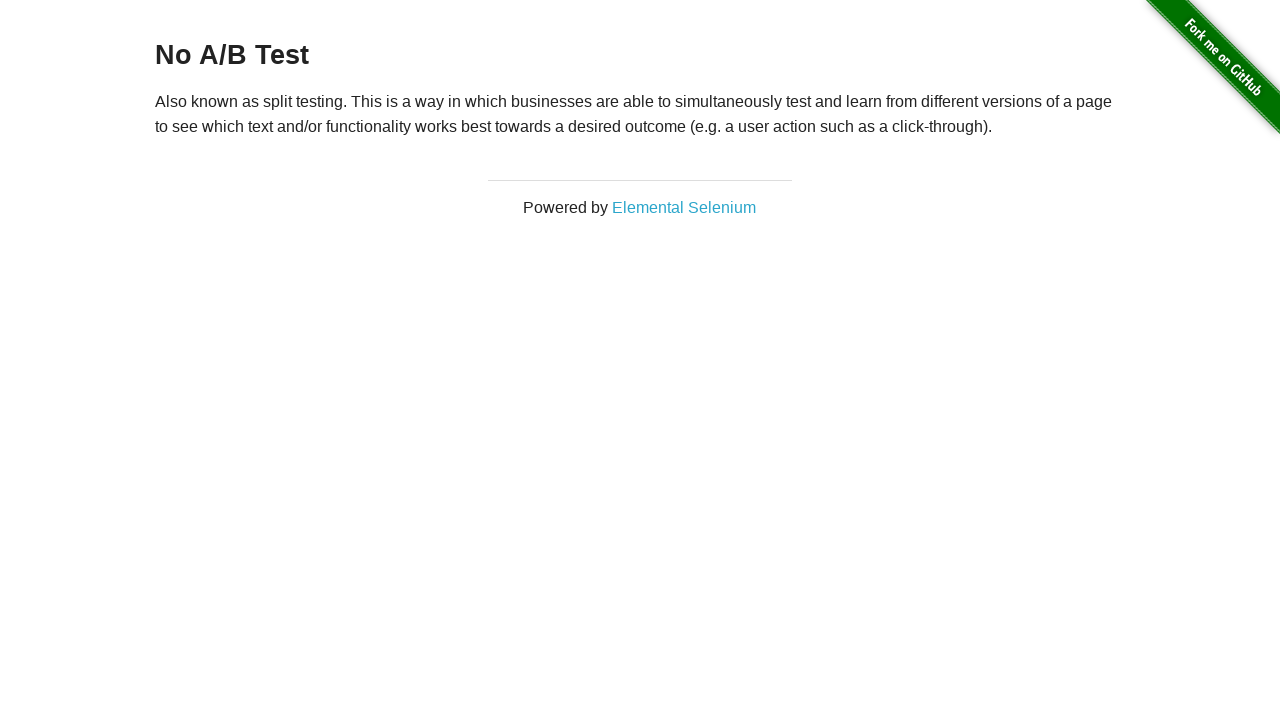